Tests canceling an edit by pressing Escape key

Starting URL: https://todomvc4tasj.herokuapp.com

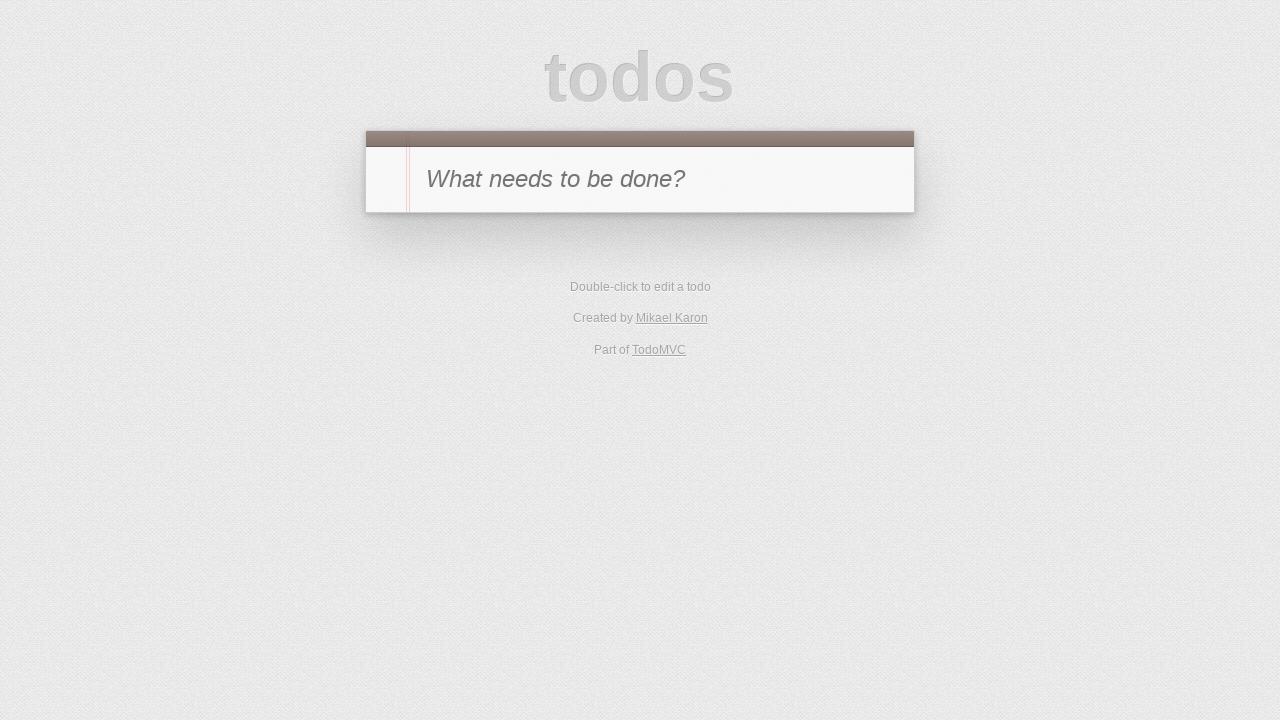

Set initial task in localStorage with title '1'
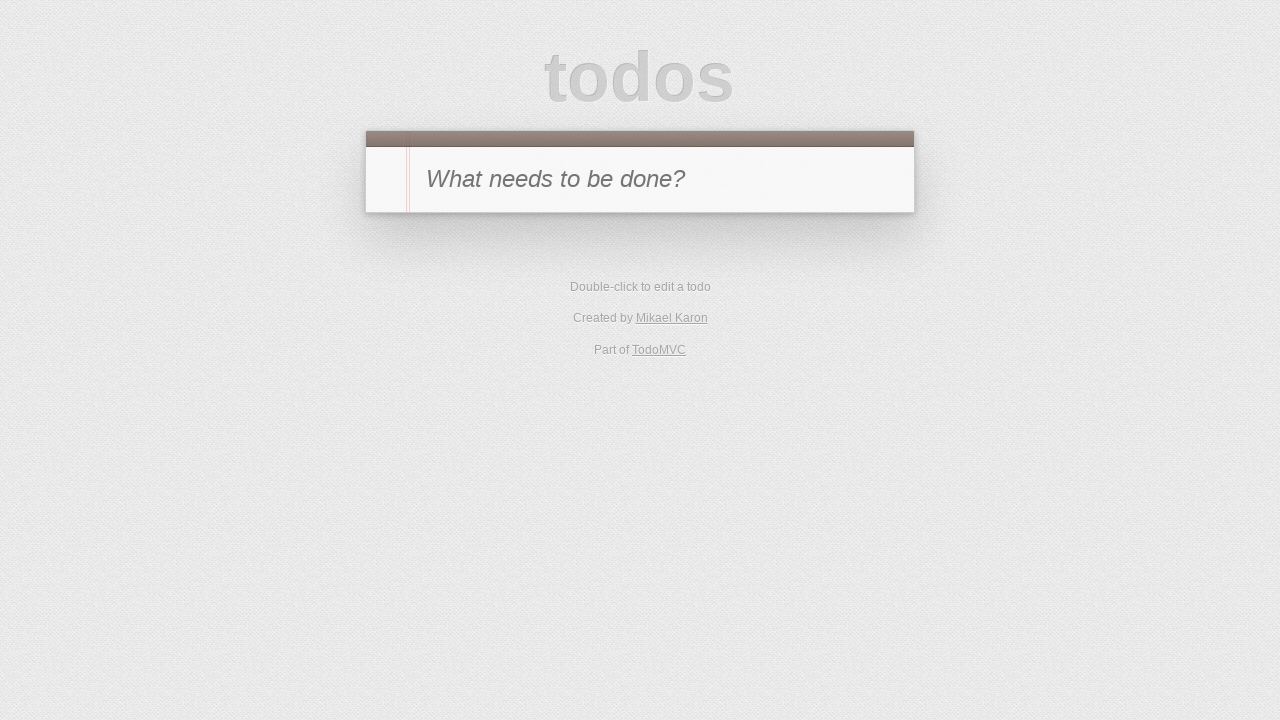

Reloaded page to load task from localStorage
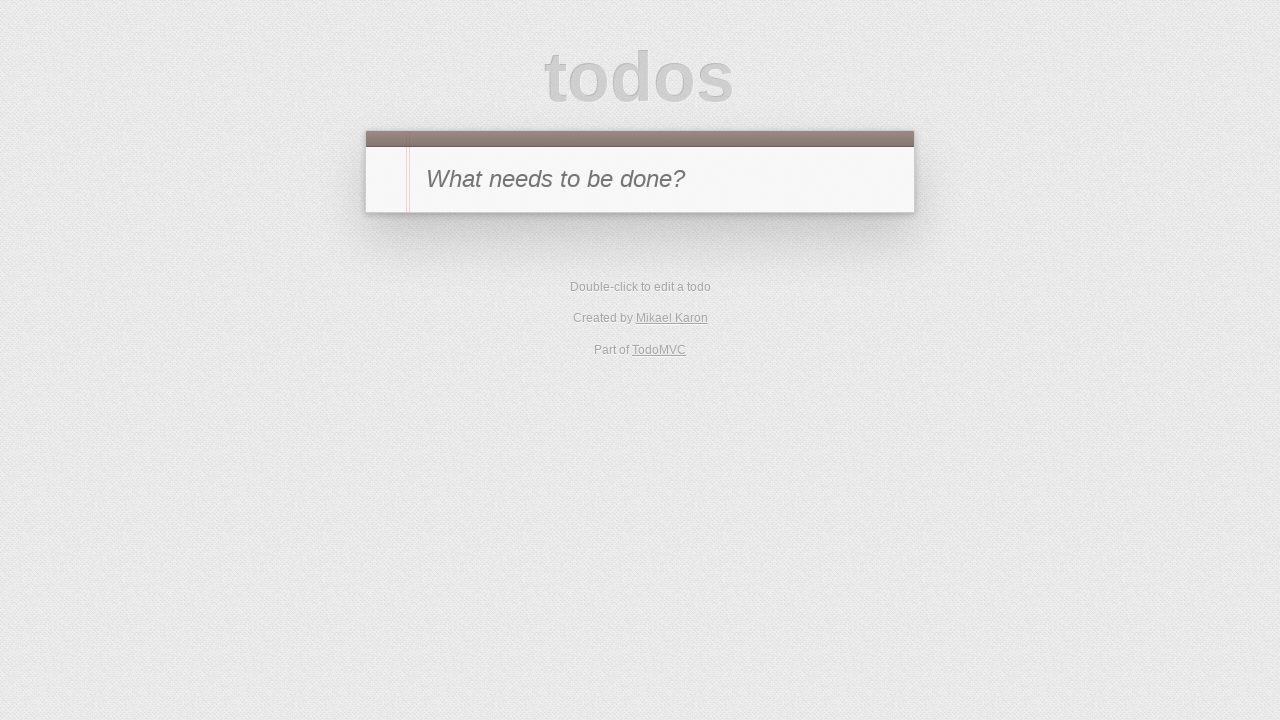

Double-clicked on task label to enter edit mode at (662, 242) on #todo-list > li:has-text('1') label
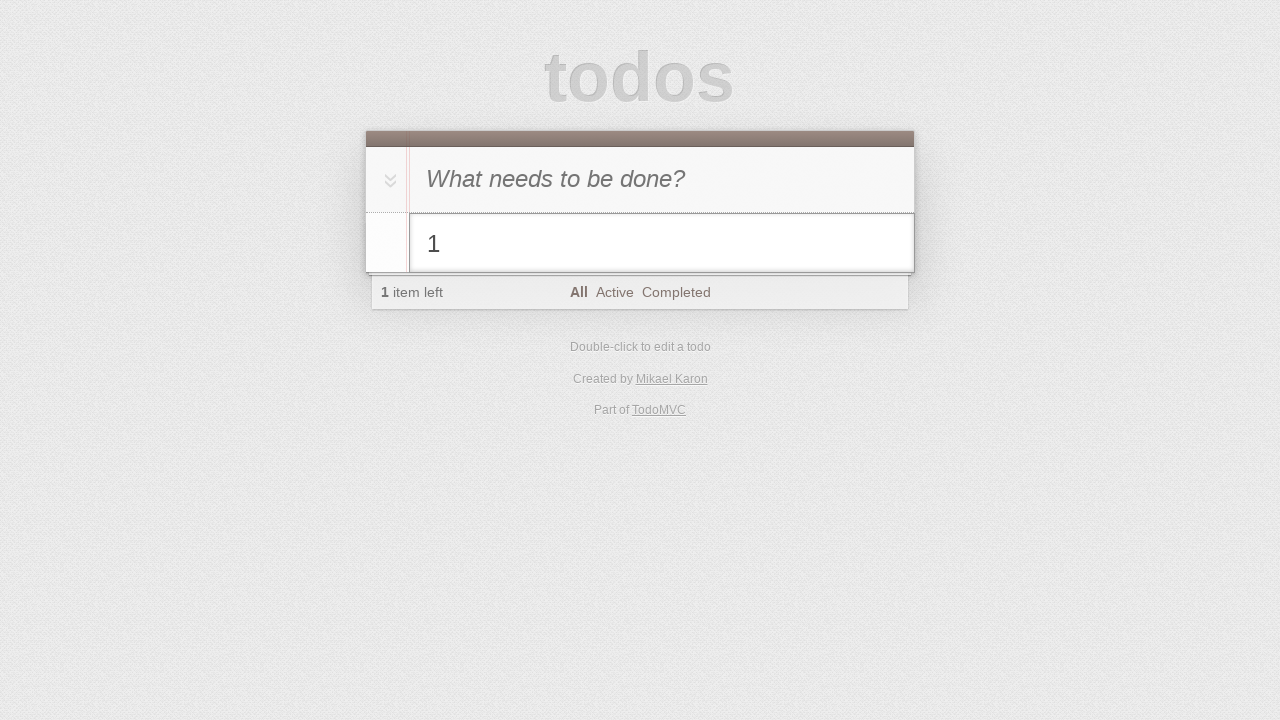

Filled edit field with new text '2' on #todo-list > li.editing .edit
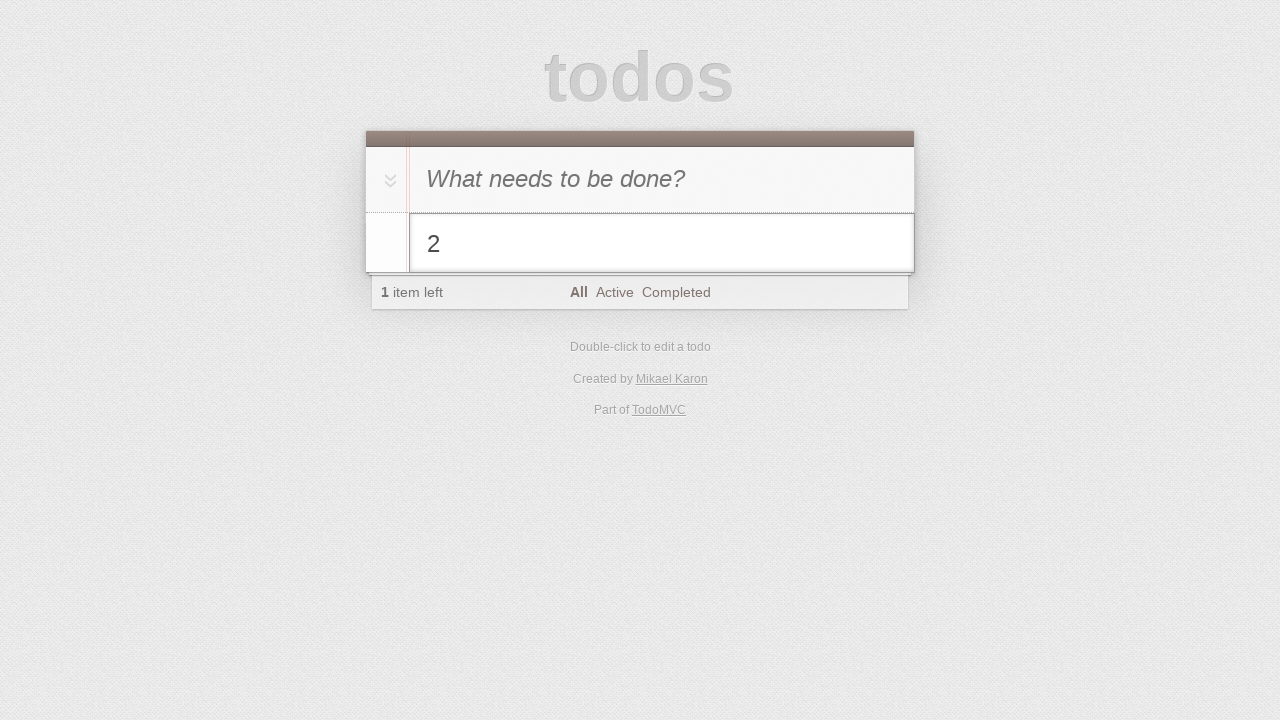

Pressed Escape key to cancel edit on #todo-list > li.editing .edit
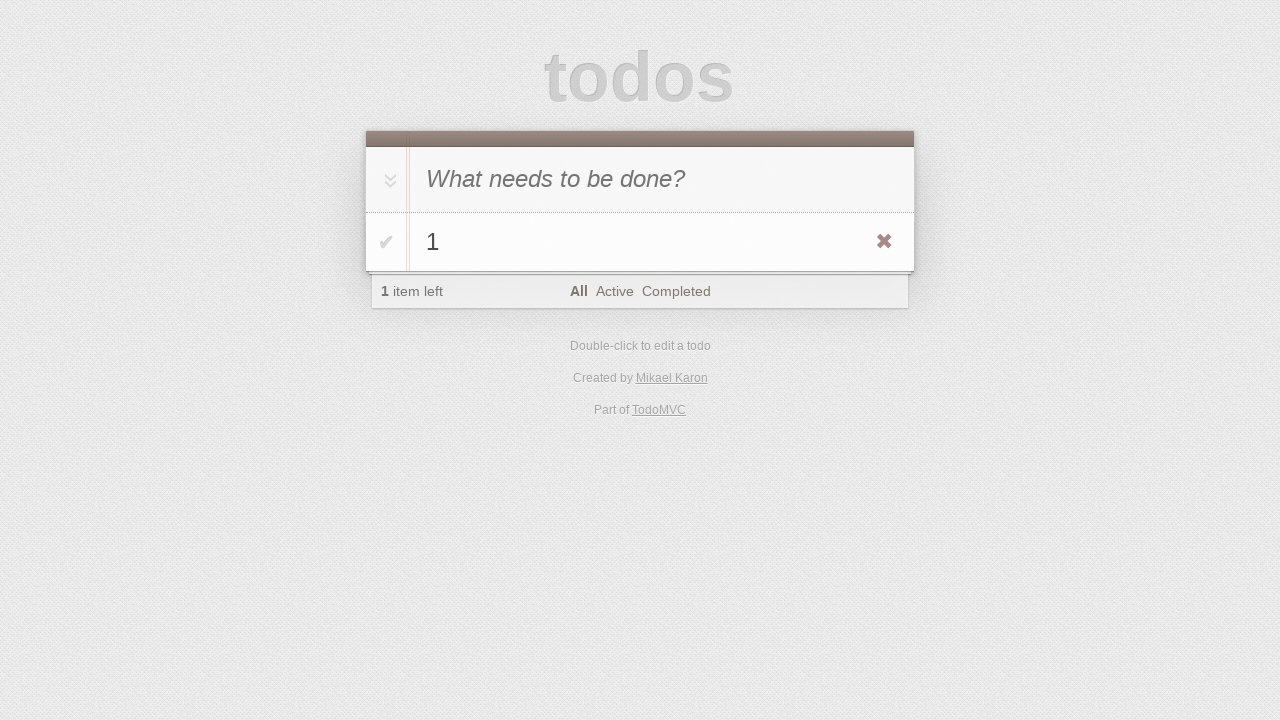

Verified original task with title '1' is still present
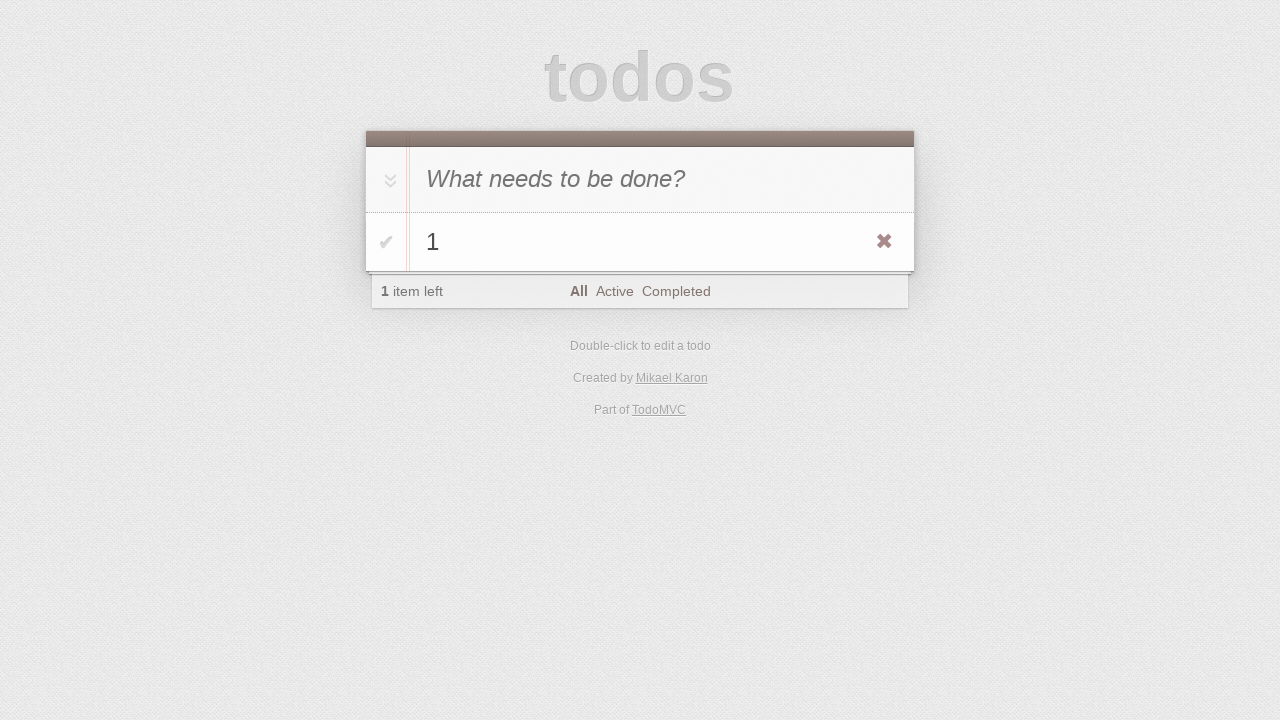

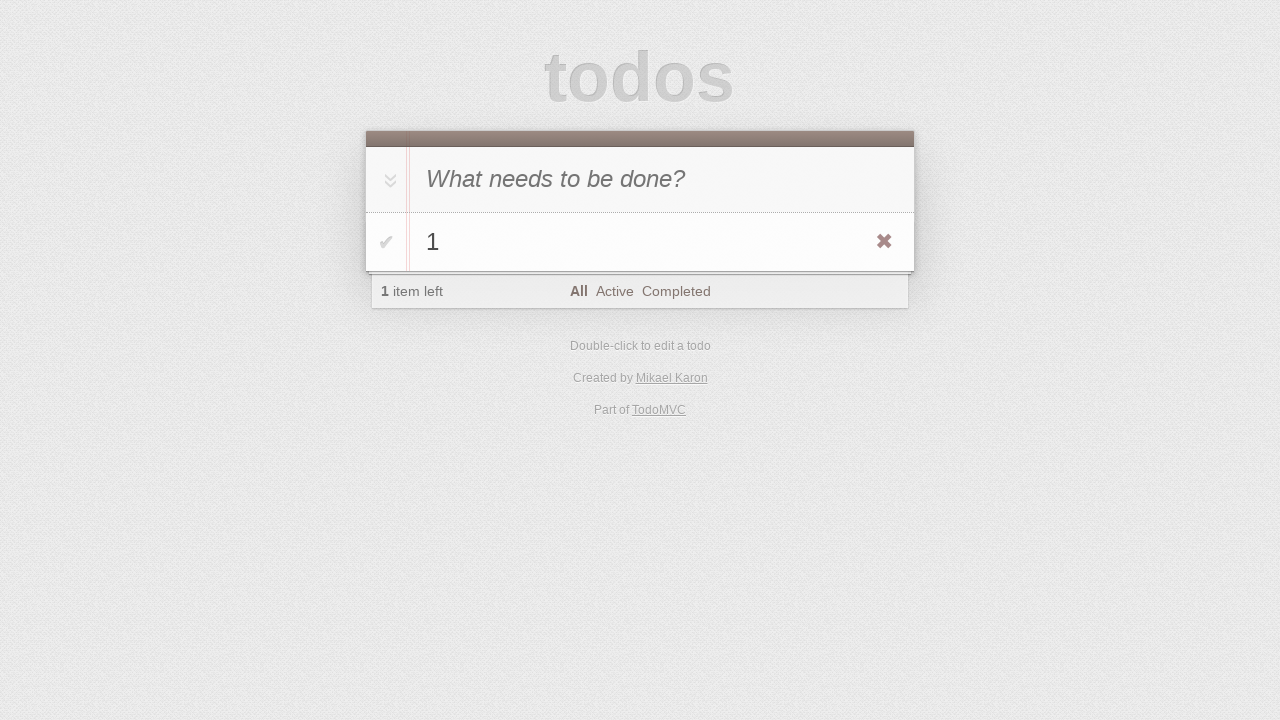